Tests scoping of web elements by finding links within the page, specifically within the footer section, and opens each footer link in a new tab using keyboard shortcuts

Starting URL: https://rahulshettyacademy.com/AutomationPractice/

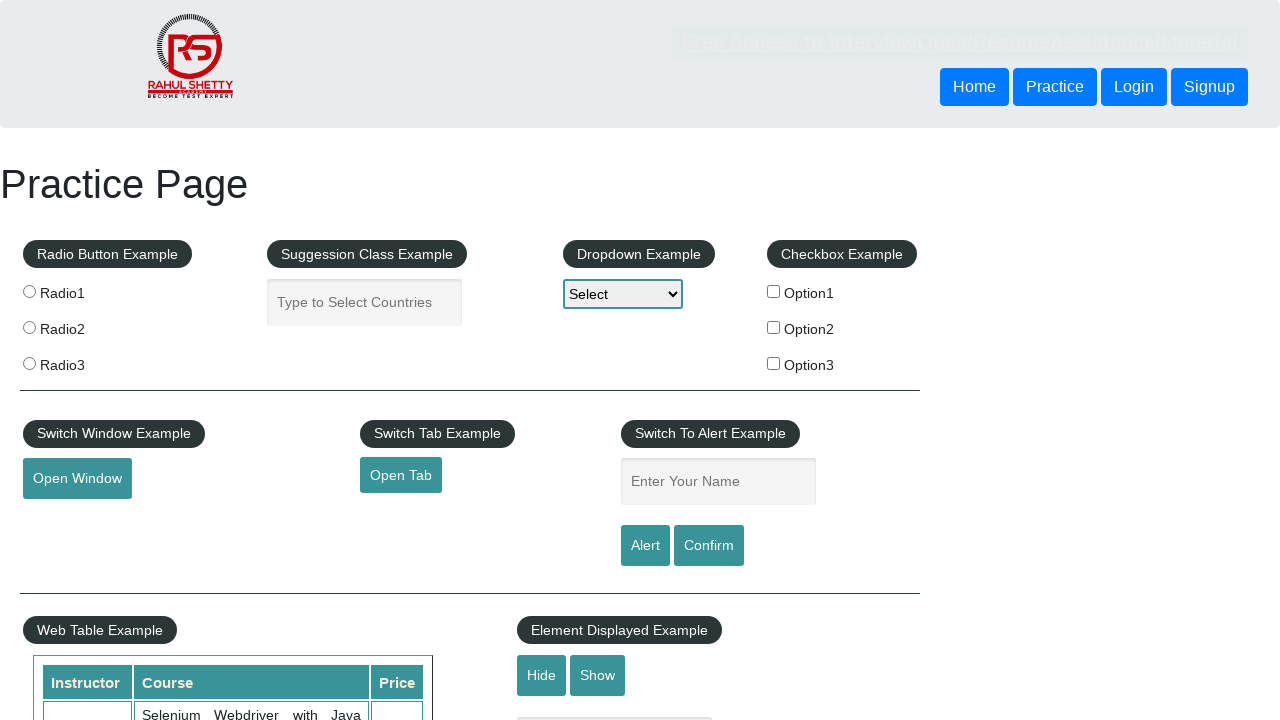

Waited for footer section (#gf-BIG) to load
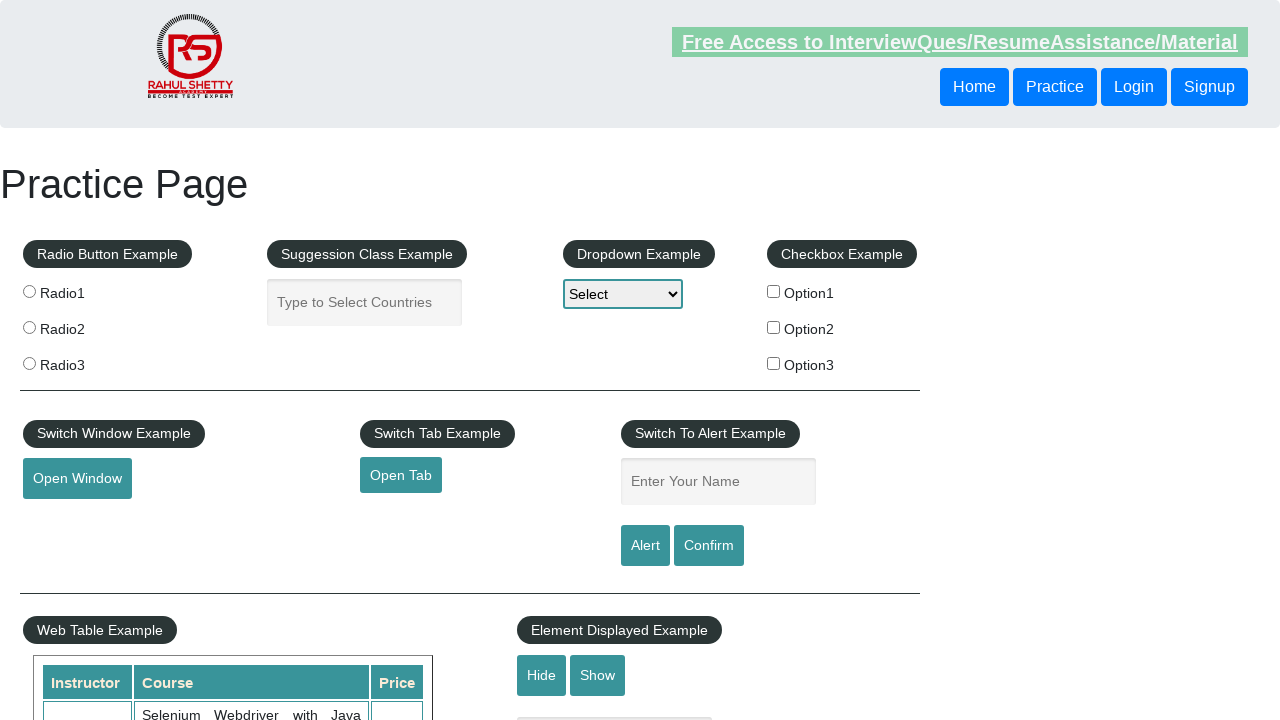

Located footer section element
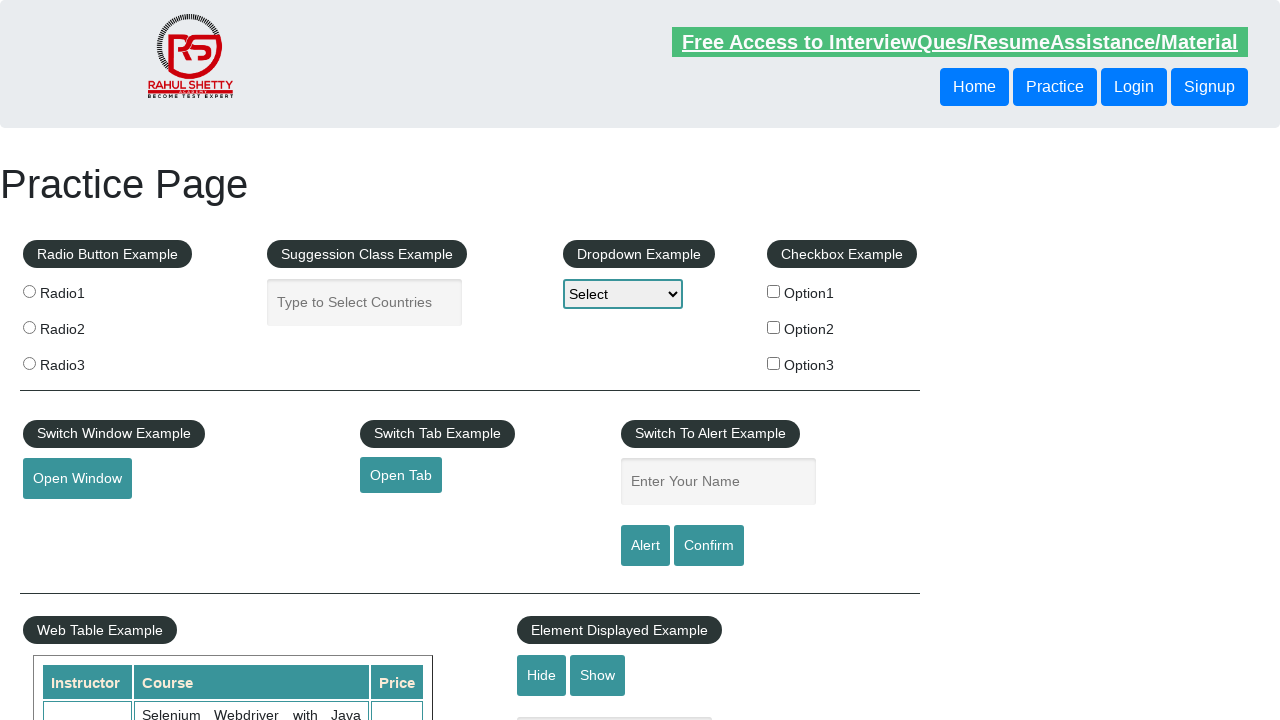

Located footer link section within table
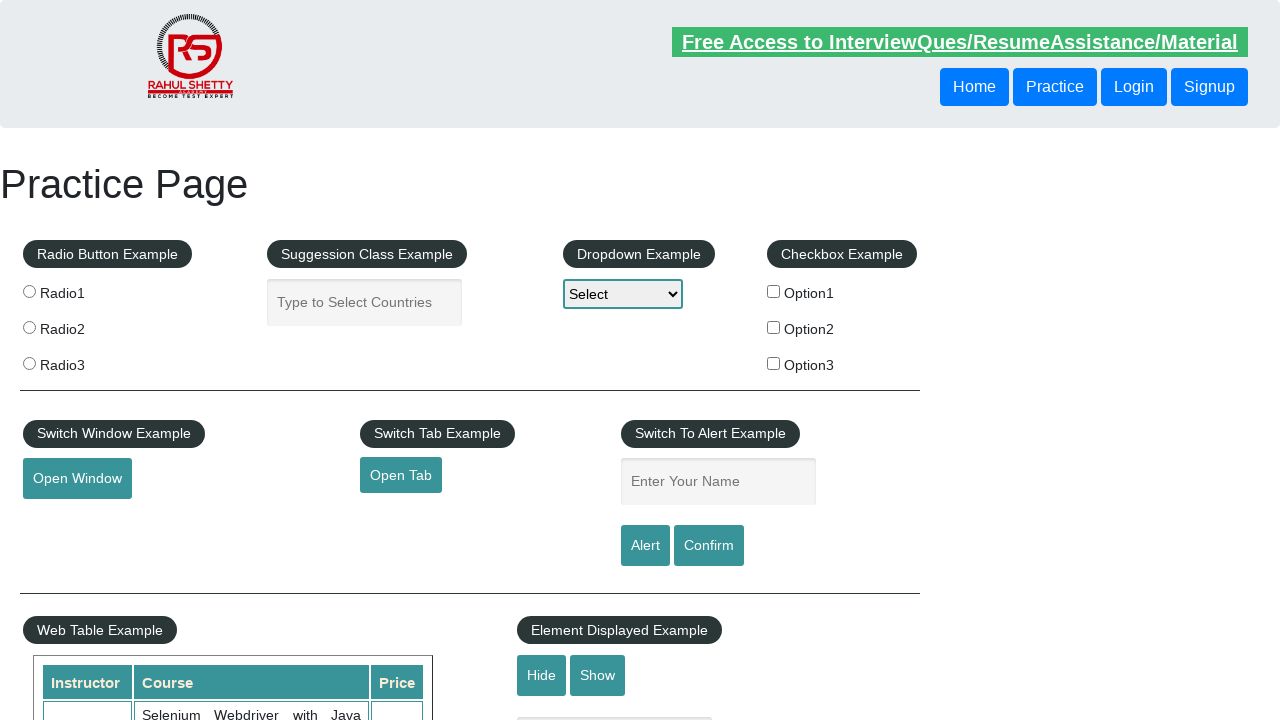

Found 5 links in footer section
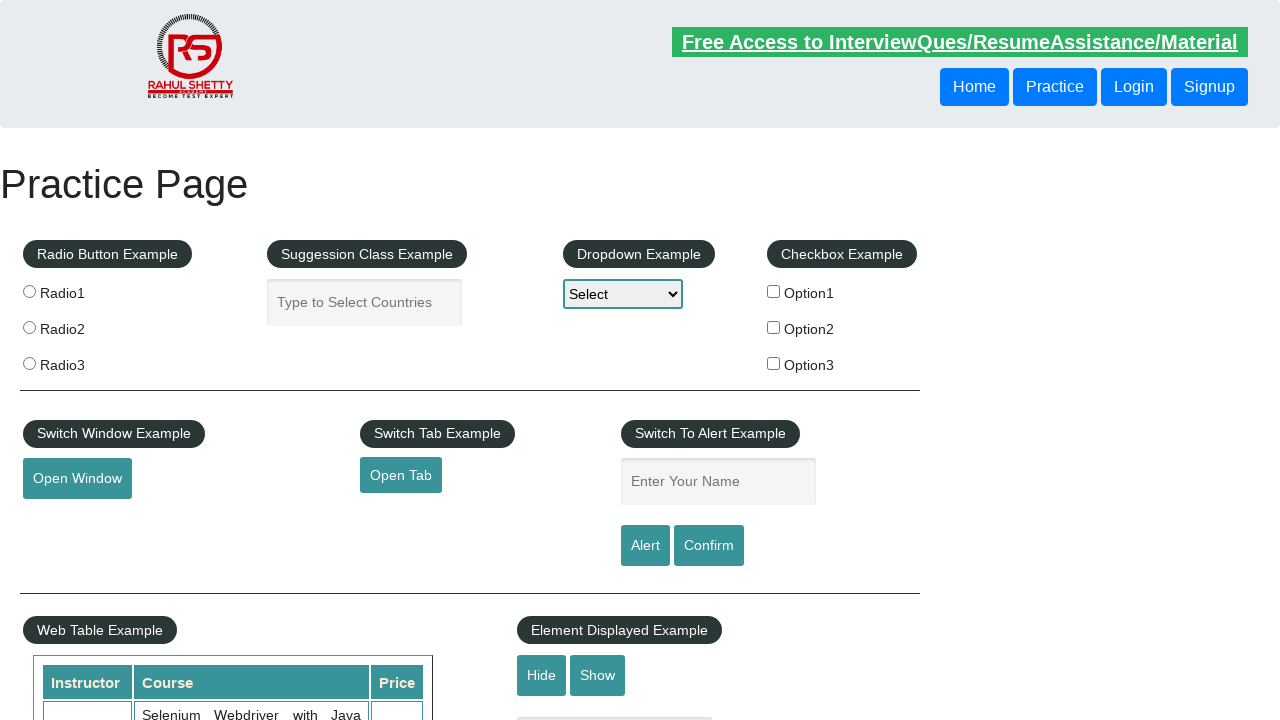

Opened footer link 1 of 5 in new tab using Ctrl+Click at (157, 482) on xpath=//div/table/tbody/tr/td[1]/ul[1] >> a >> nth=0
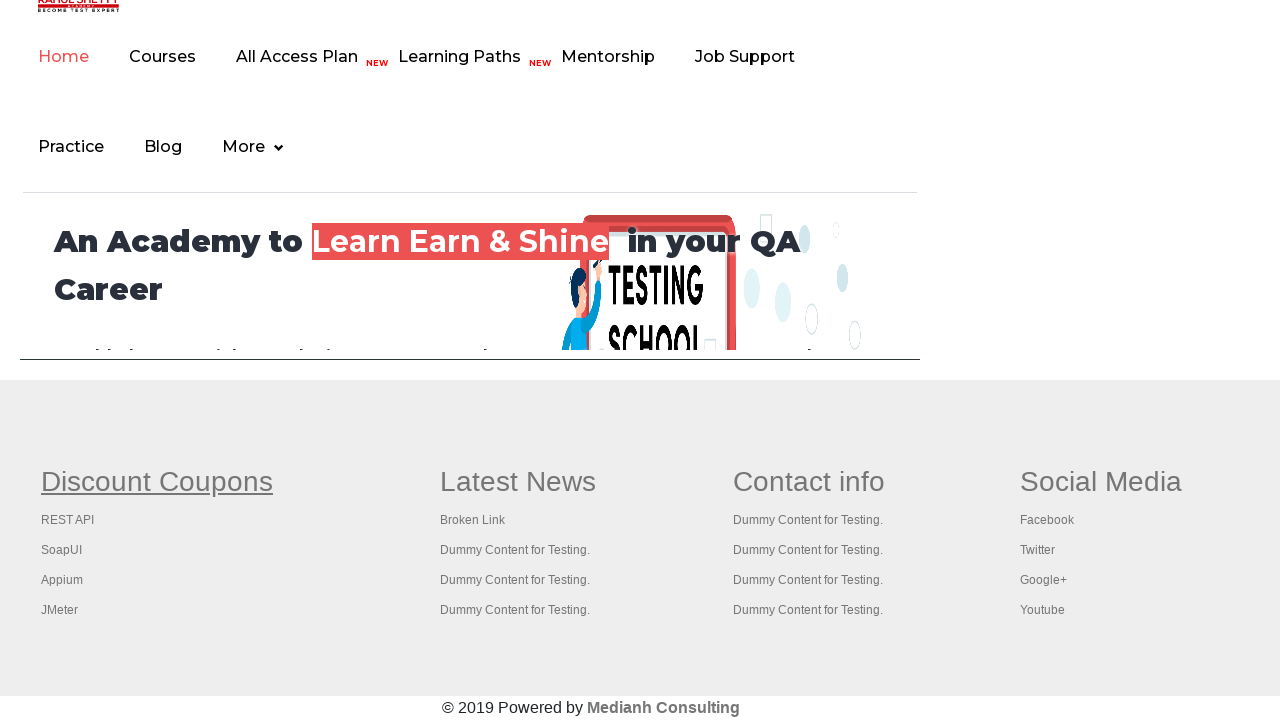

Opened footer link 2 of 5 in new tab using Ctrl+Click at (68, 520) on xpath=//div/table/tbody/tr/td[1]/ul[1] >> a >> nth=1
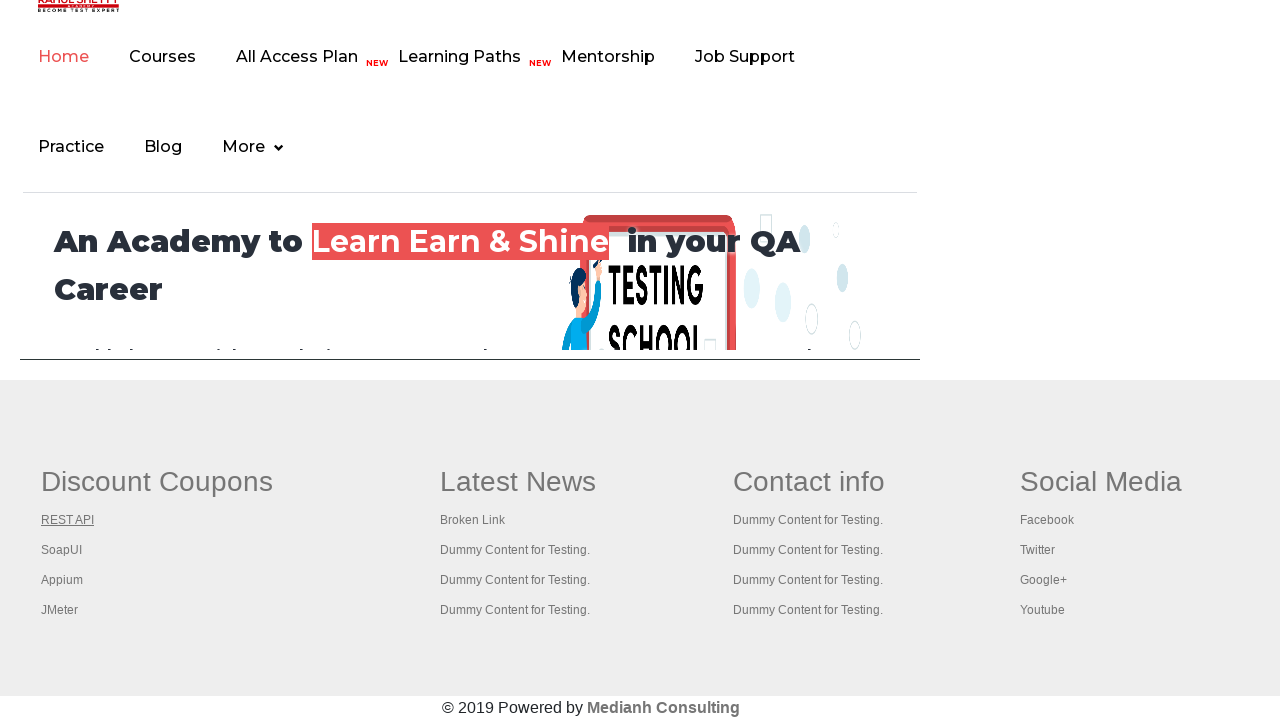

Opened footer link 3 of 5 in new tab using Ctrl+Click at (62, 550) on xpath=//div/table/tbody/tr/td[1]/ul[1] >> a >> nth=2
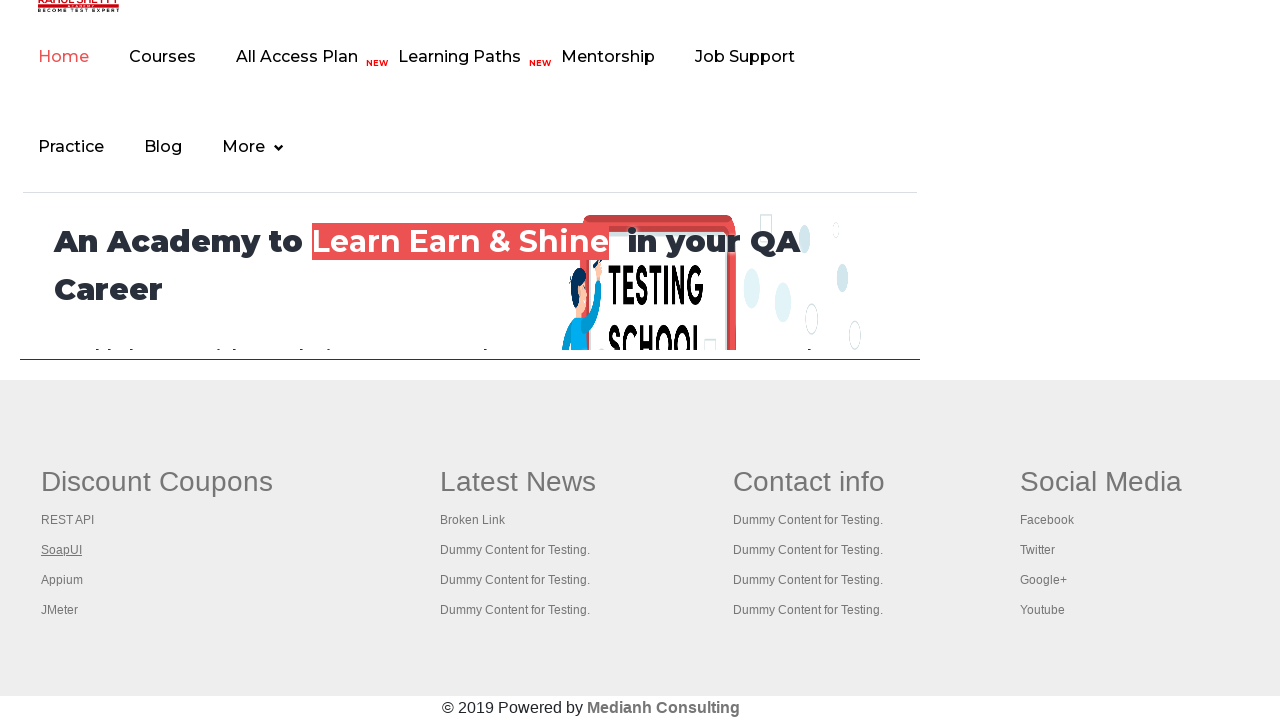

Opened footer link 4 of 5 in new tab using Ctrl+Click at (62, 580) on xpath=//div/table/tbody/tr/td[1]/ul[1] >> a >> nth=3
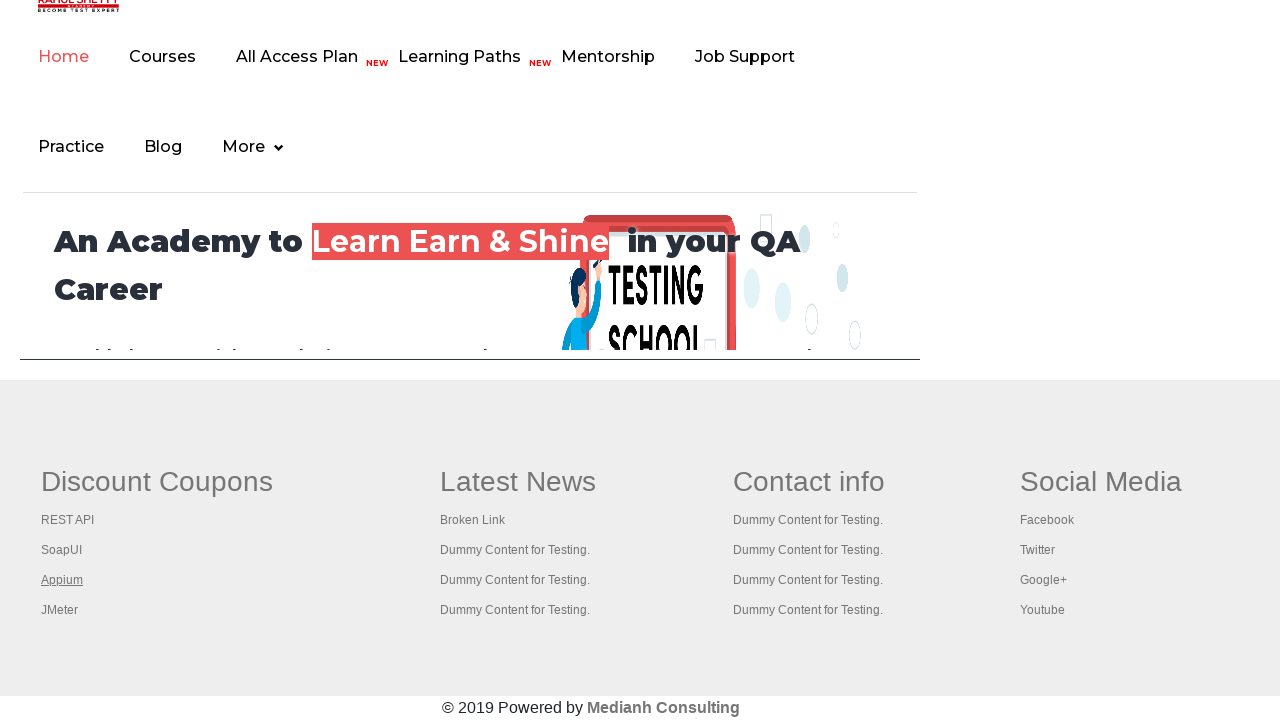

Opened footer link 5 of 5 in new tab using Ctrl+Click at (60, 610) on xpath=//div/table/tbody/tr/td[1]/ul[1] >> a >> nth=4
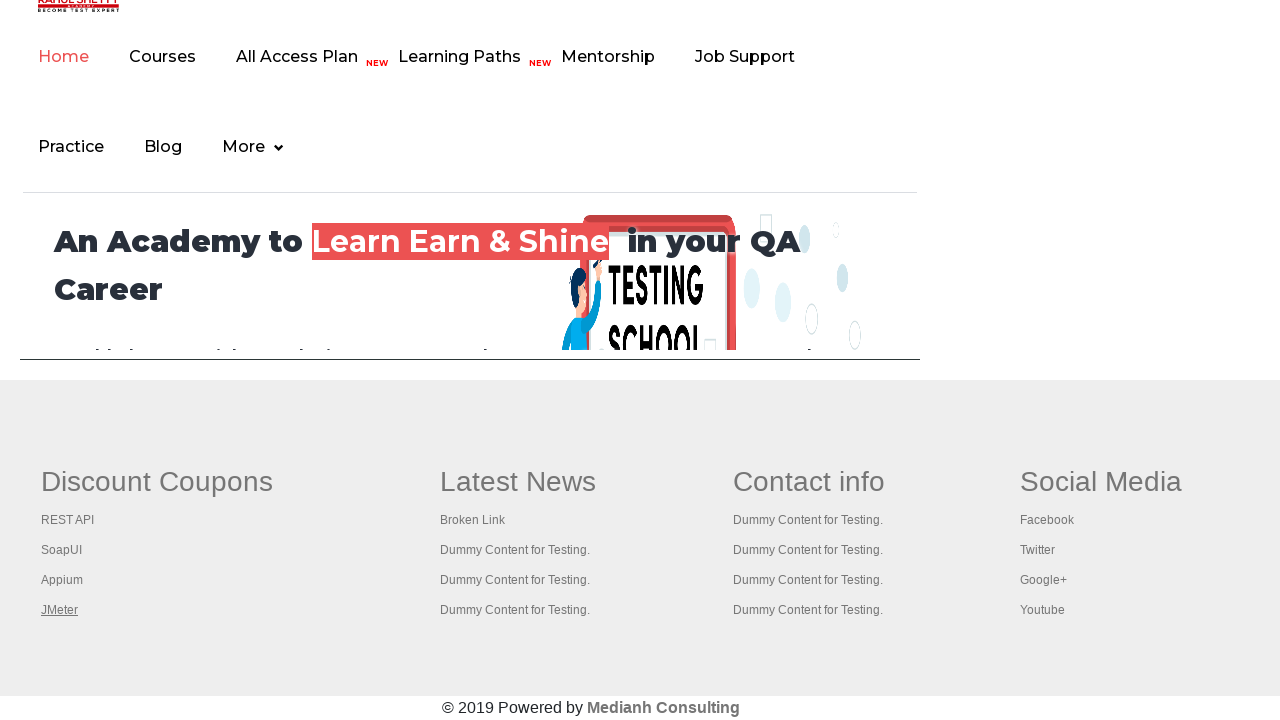

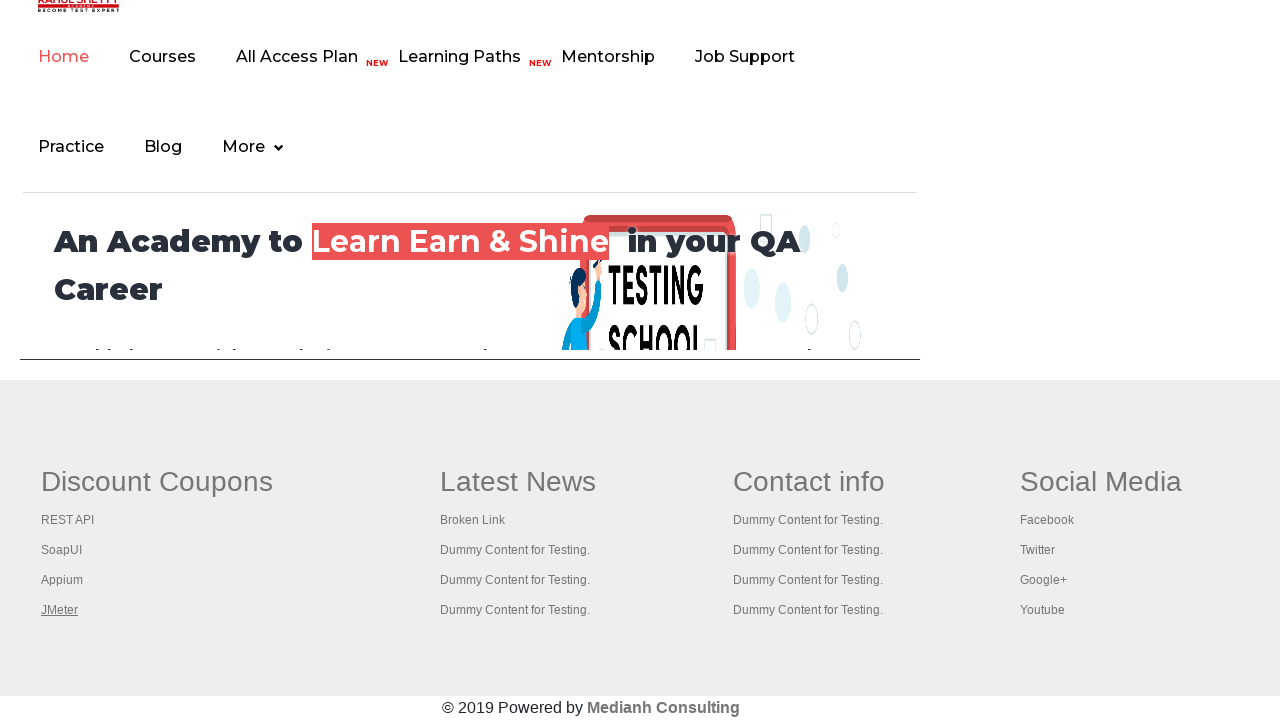